Tests an e-commerce purchase flow by adding a MacBook to cart, proceeding to checkout as a guest, and filling in customer information

Starting URL: https://opencart-prf.exense.ch/

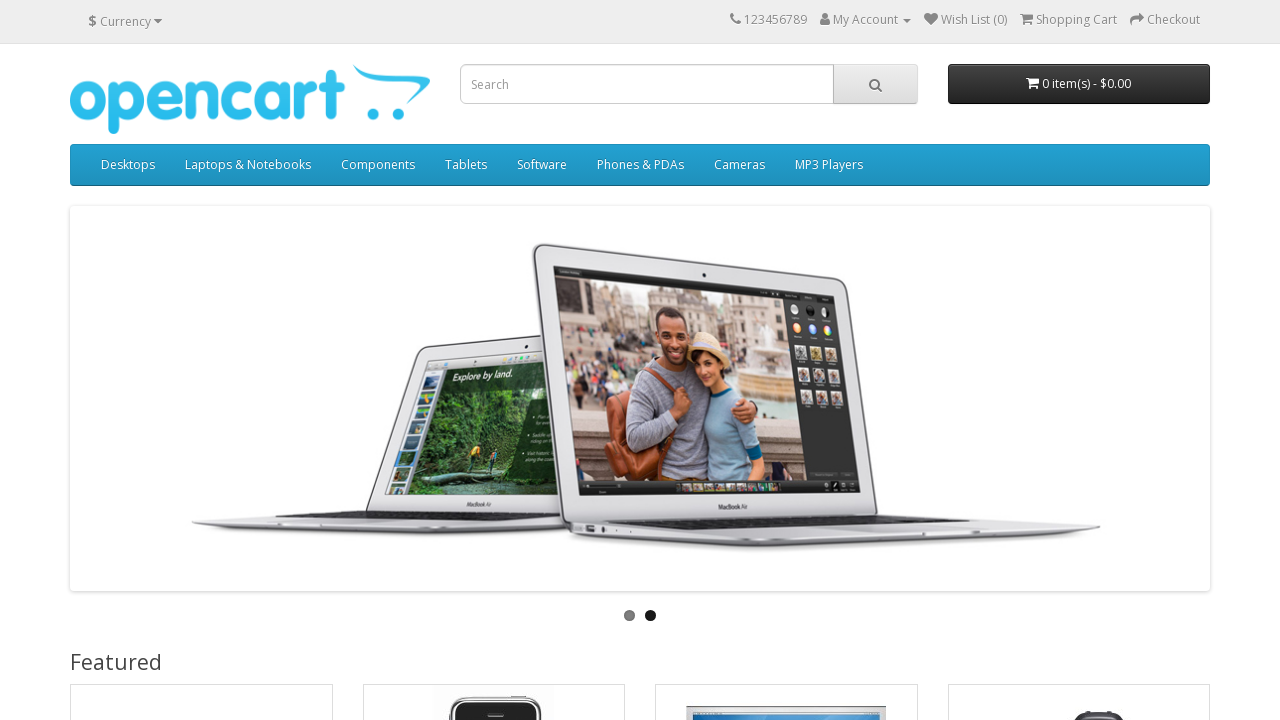

Clicked on MacBook product at (126, 360) on xpath=//*[text()='MacBook']
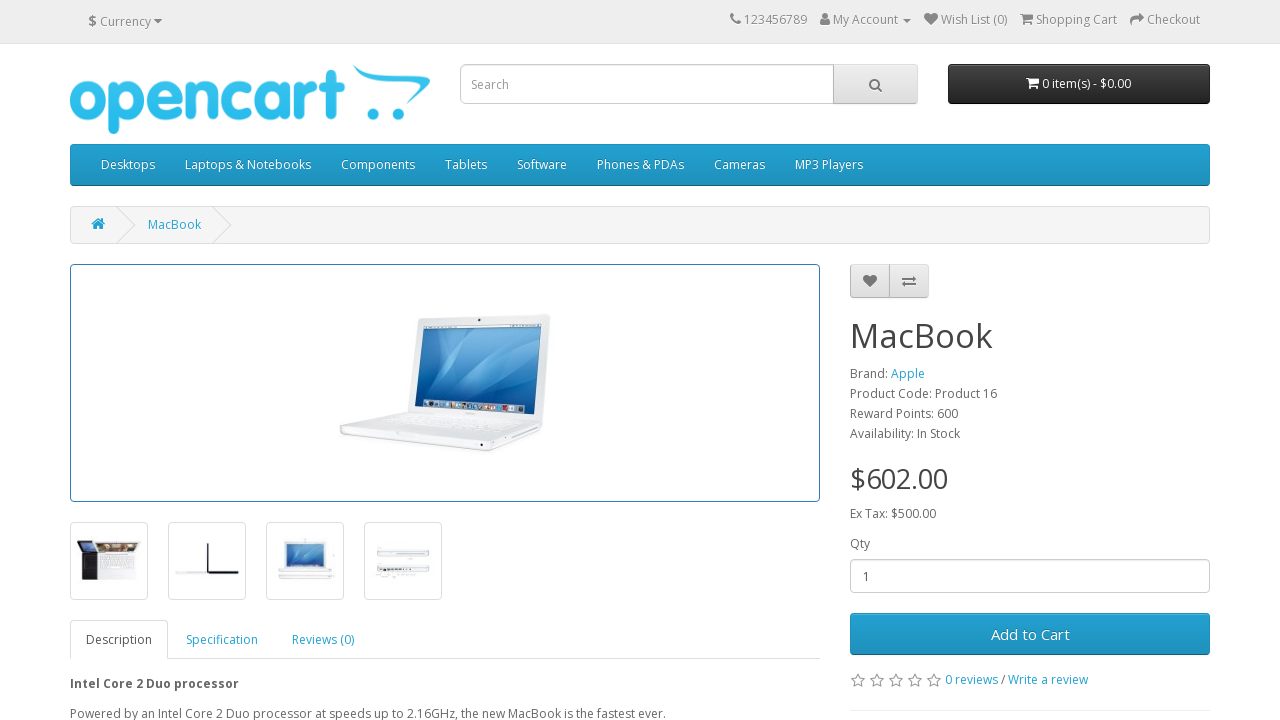

Clicked Add to Cart button at (1030, 634) on xpath=//*[text()='Add to Cart']
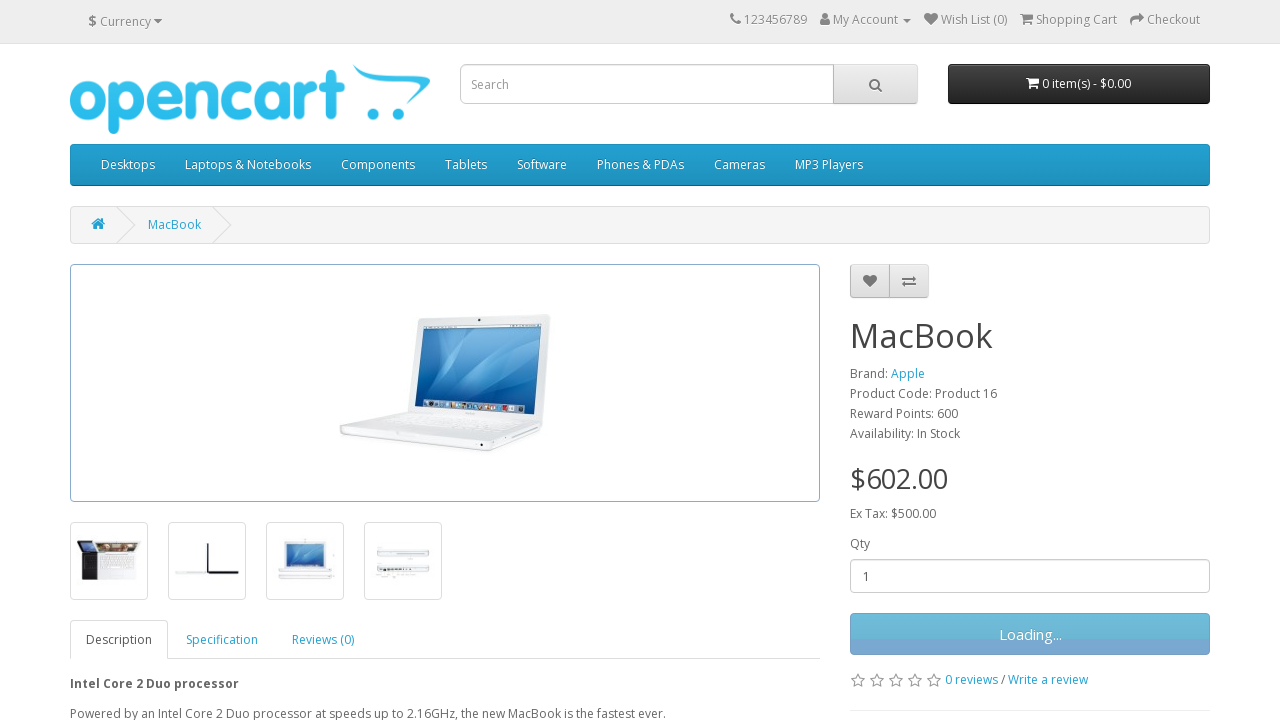

Clicked on cart showing 1 item at (1026, 83) on xpath=//*[contains(text(),'1 item')]
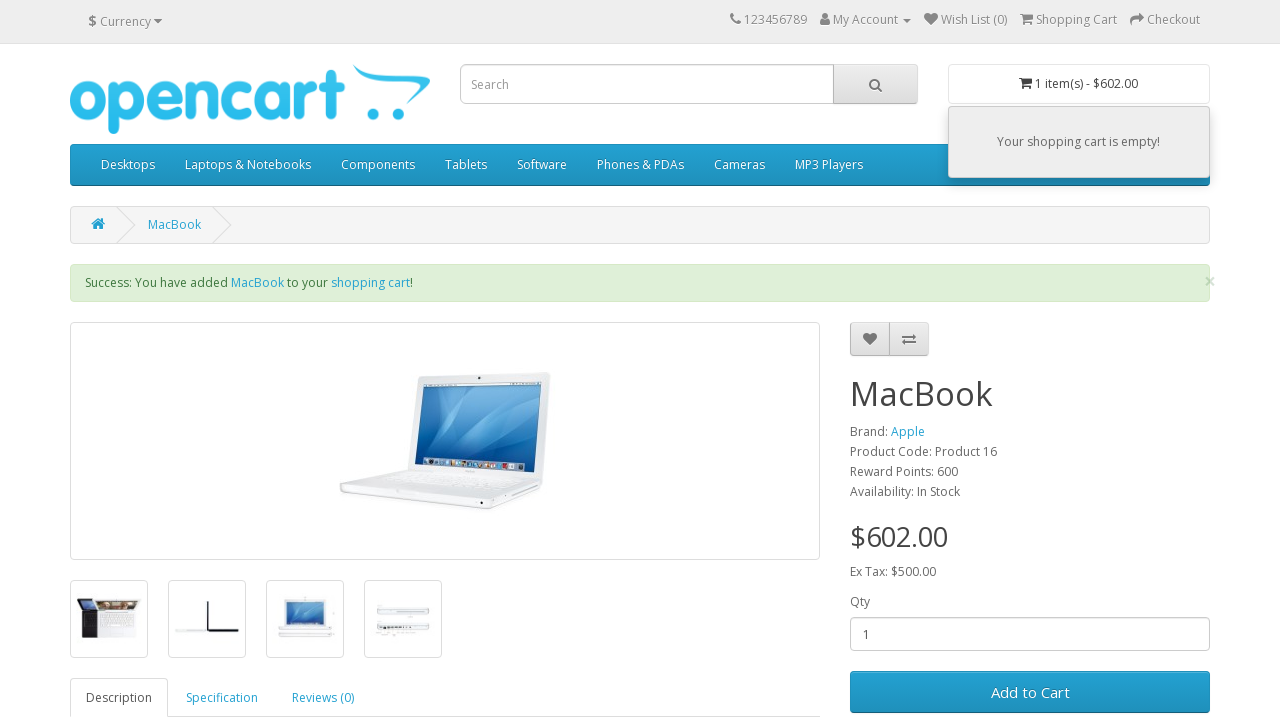

Clicked View Cart button at (1042, 338) on xpath=//*[text()=' View Cart']
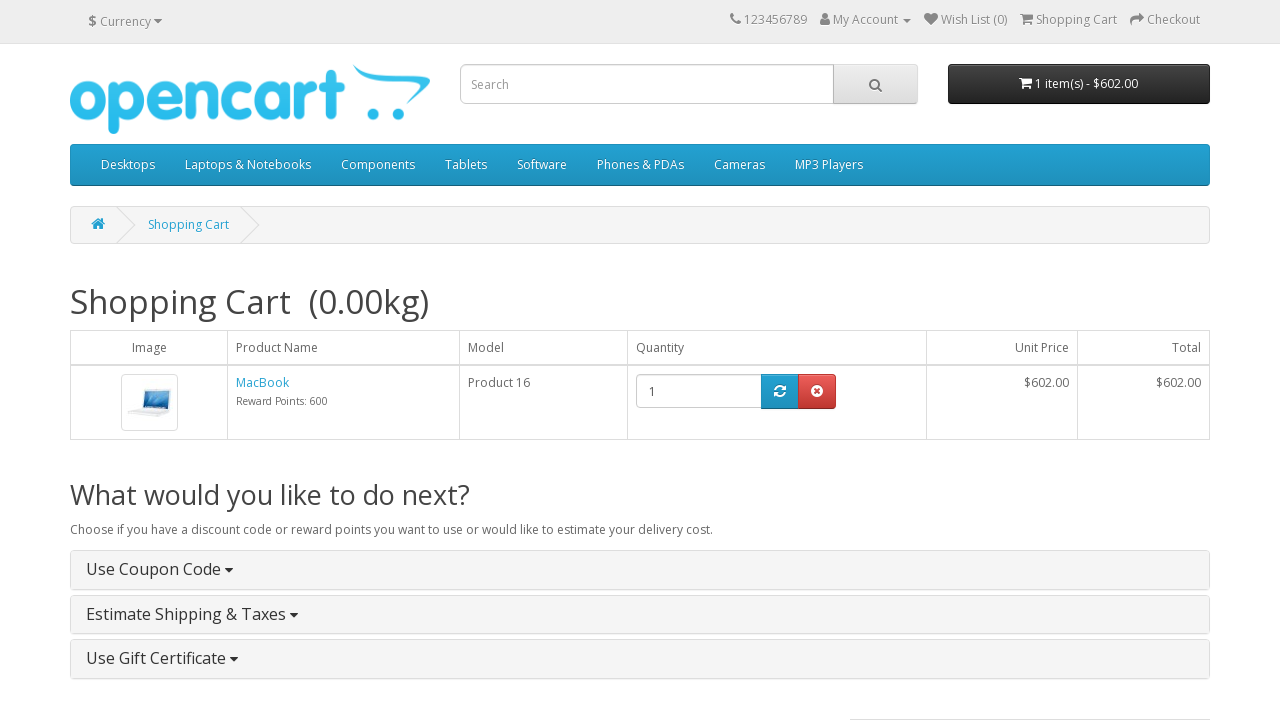

Clicked Checkout button at (1174, 20) on xpath=//*[text()='Checkout']
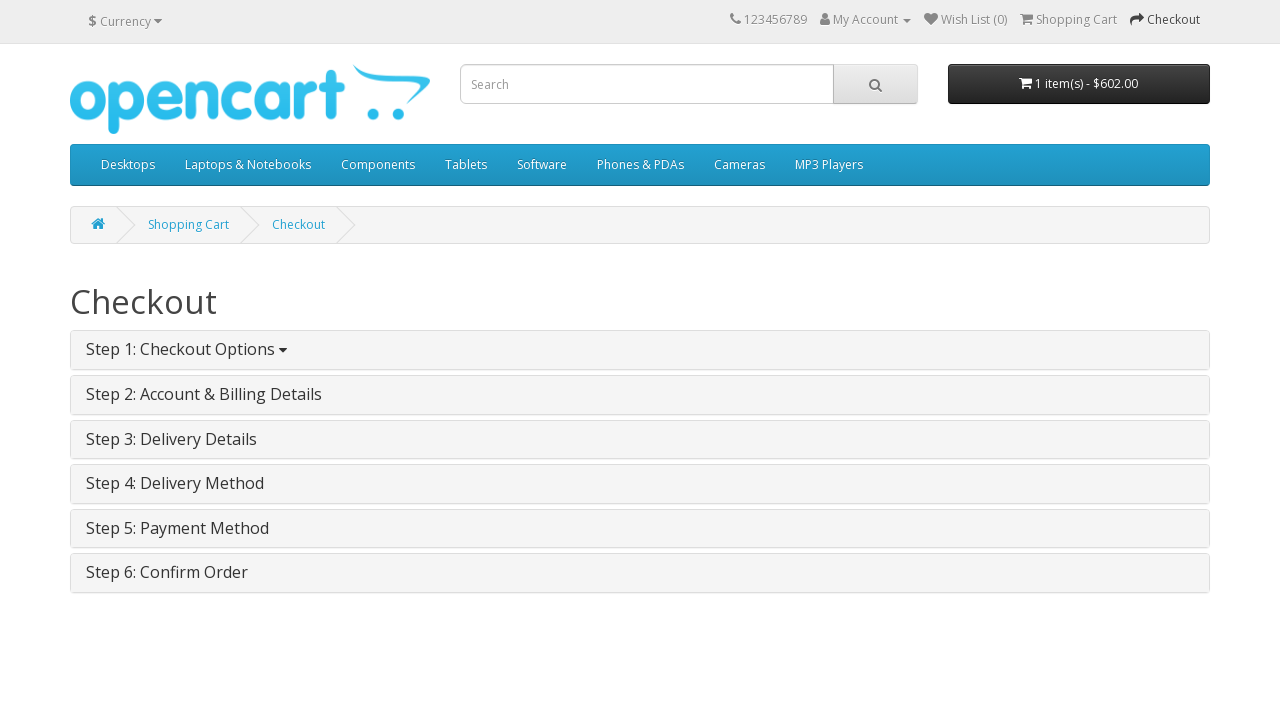

Selected guest checkout option at (92, 510) on xpath=//input[@value='guest']
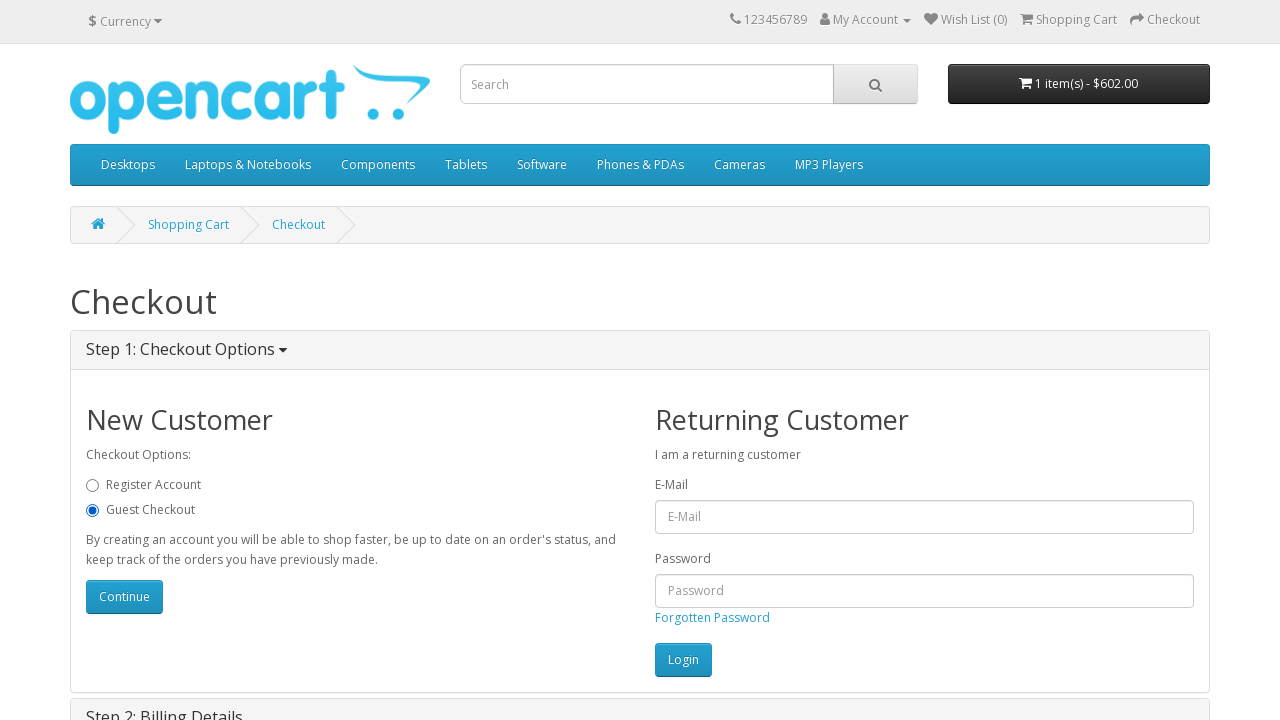

Waited for form to update
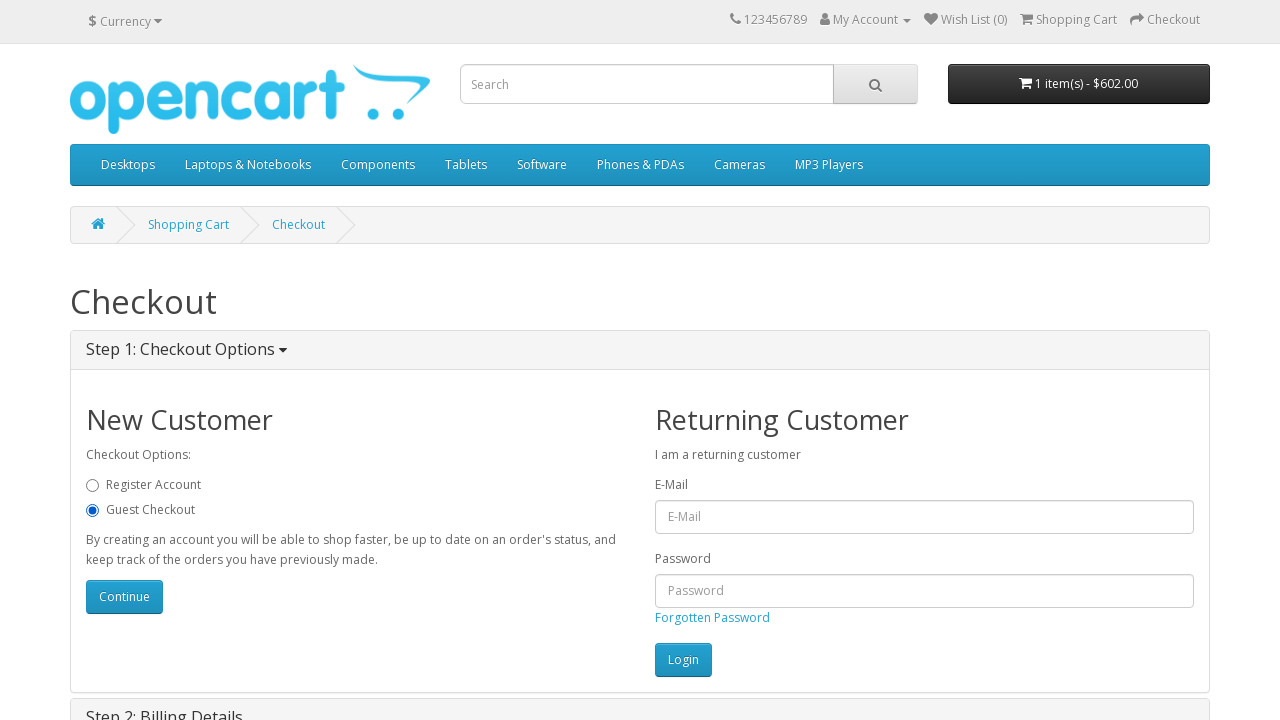

Clicked Continue as guest button at (124, 597) on #button-account
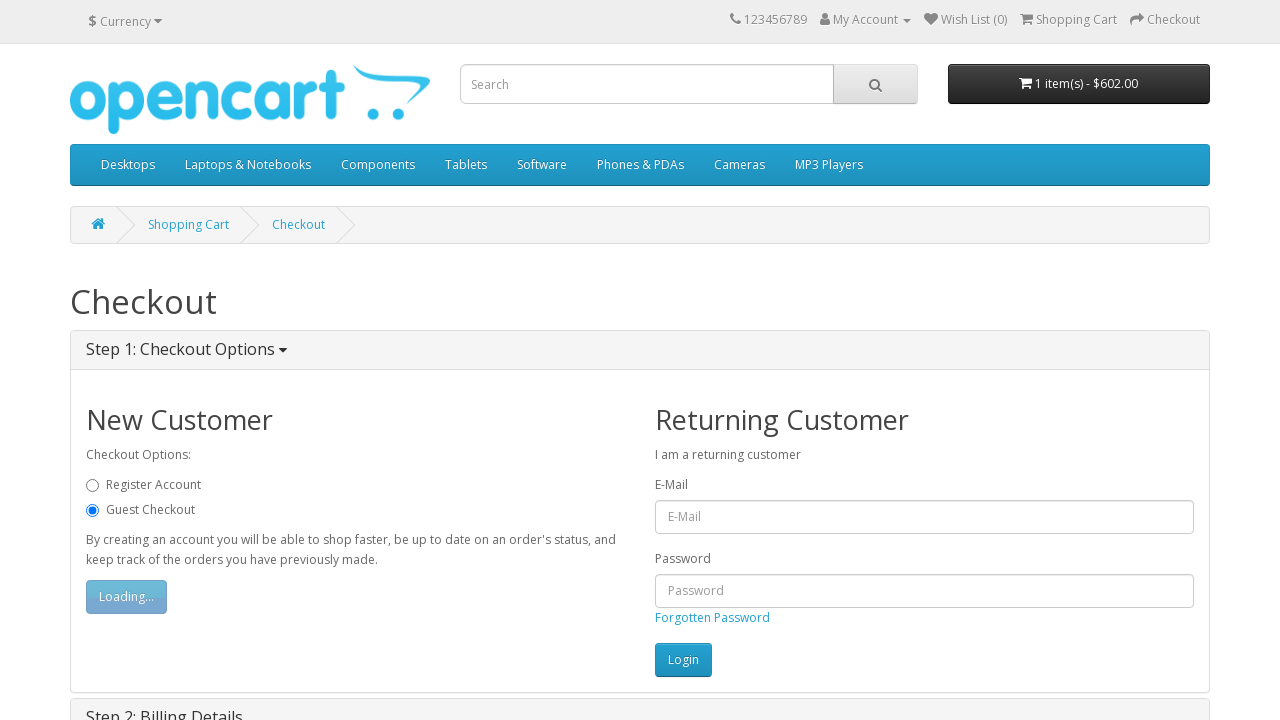

Filled in first name: Gustav on #input-payment-firstname
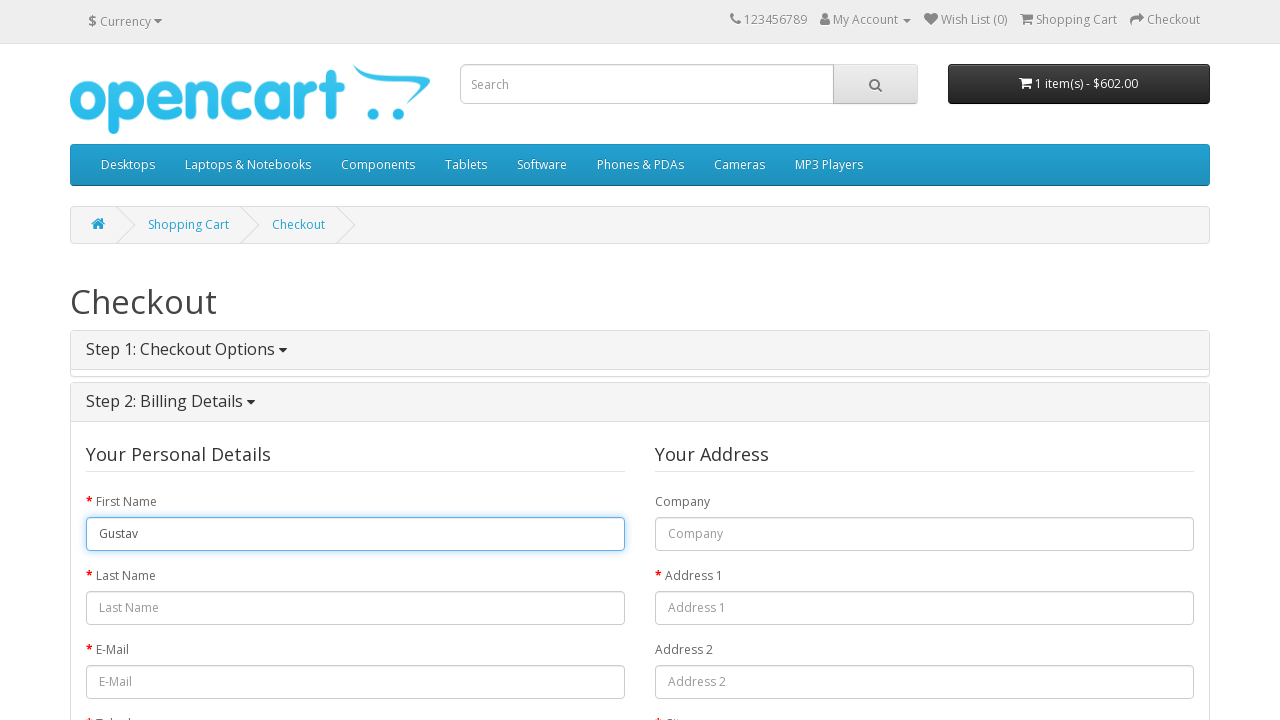

Filled in last name: Muster on #input-payment-lastname
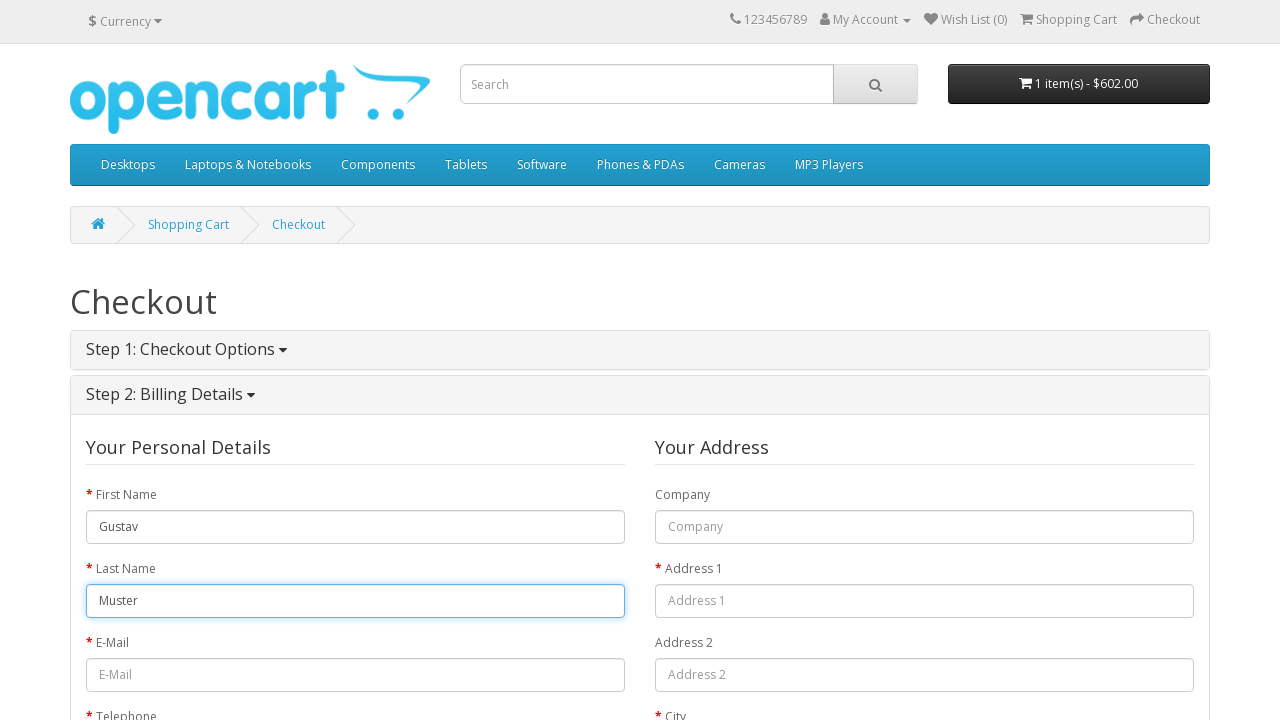

Filled in email: customer@opencart.demo on #input-payment-email
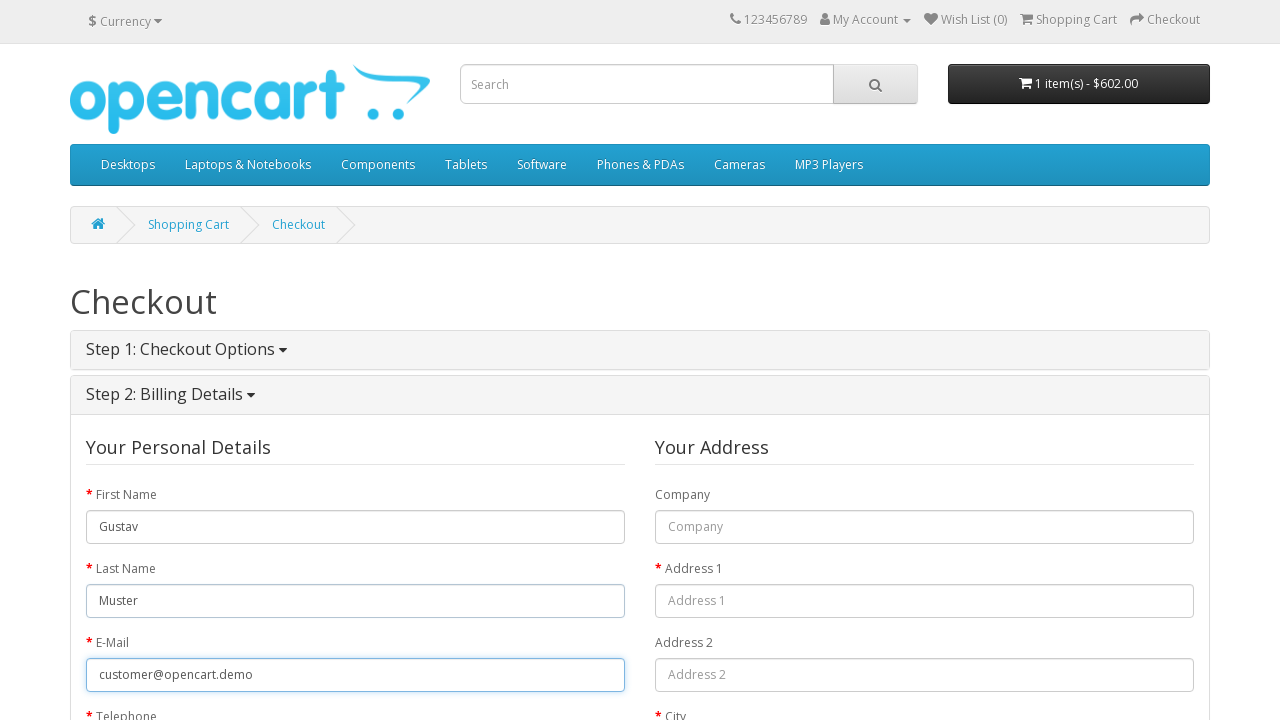

Filled in telephone: +41777777777 on #input-payment-telephone
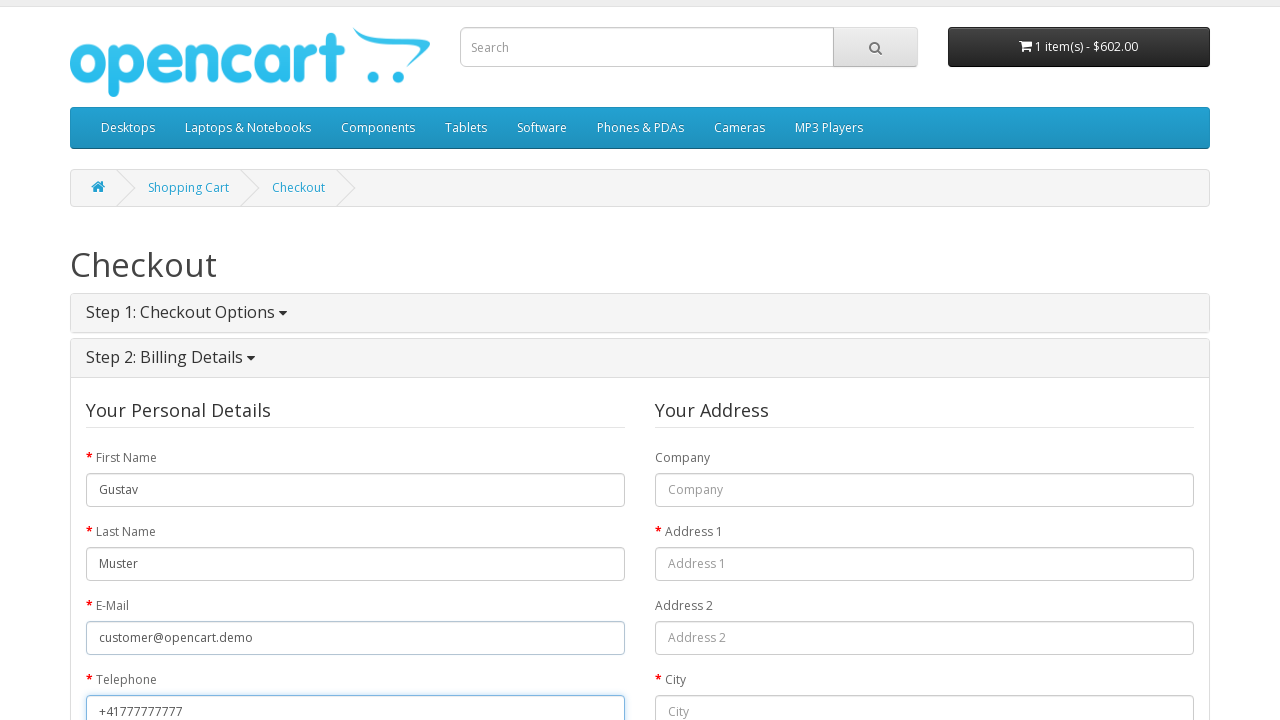

Filled in address: Bahnhofstrasse 1 on #input-payment-address-1
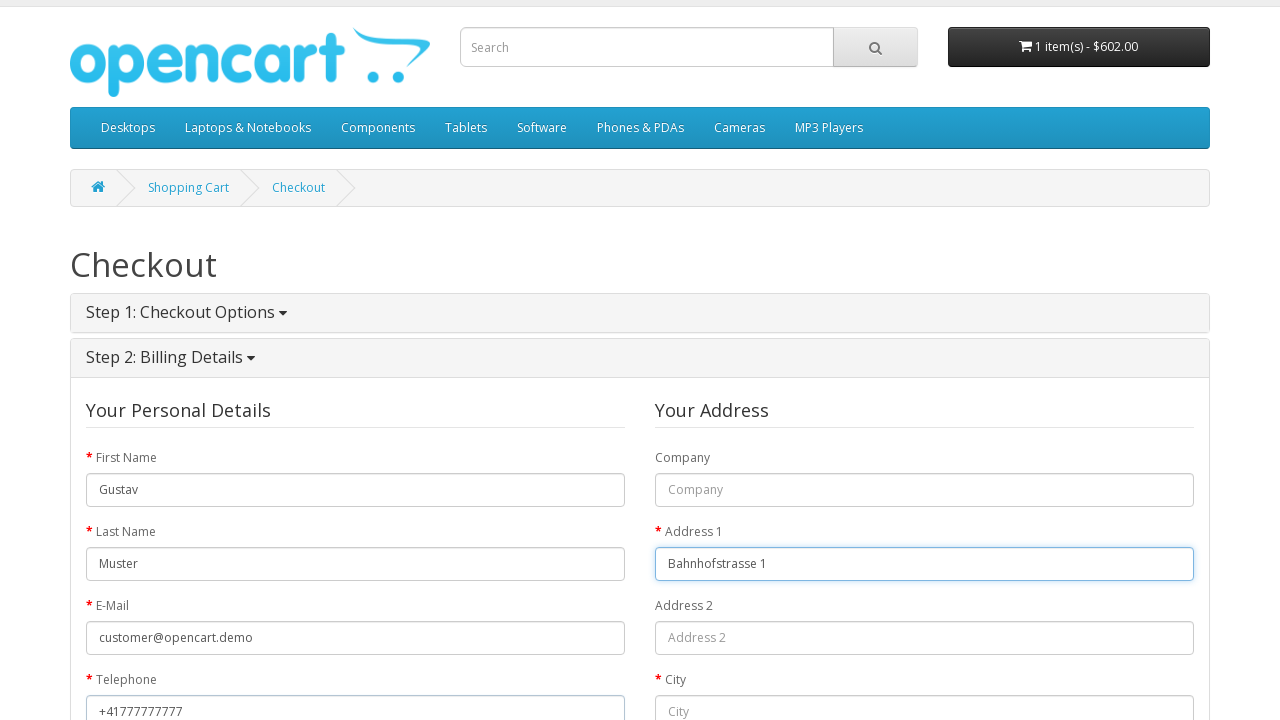

Filled in city: Zurich on #input-payment-city
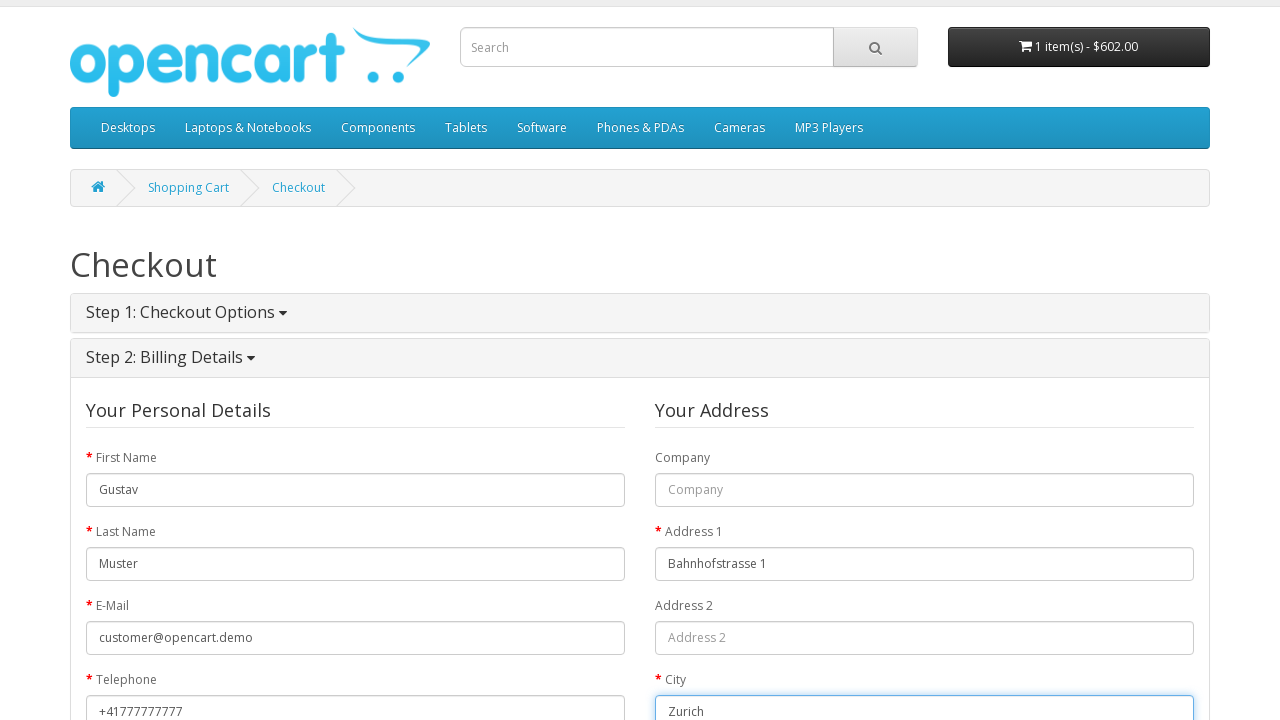

Filled in postcode: 8001 on #input-payment-postcode
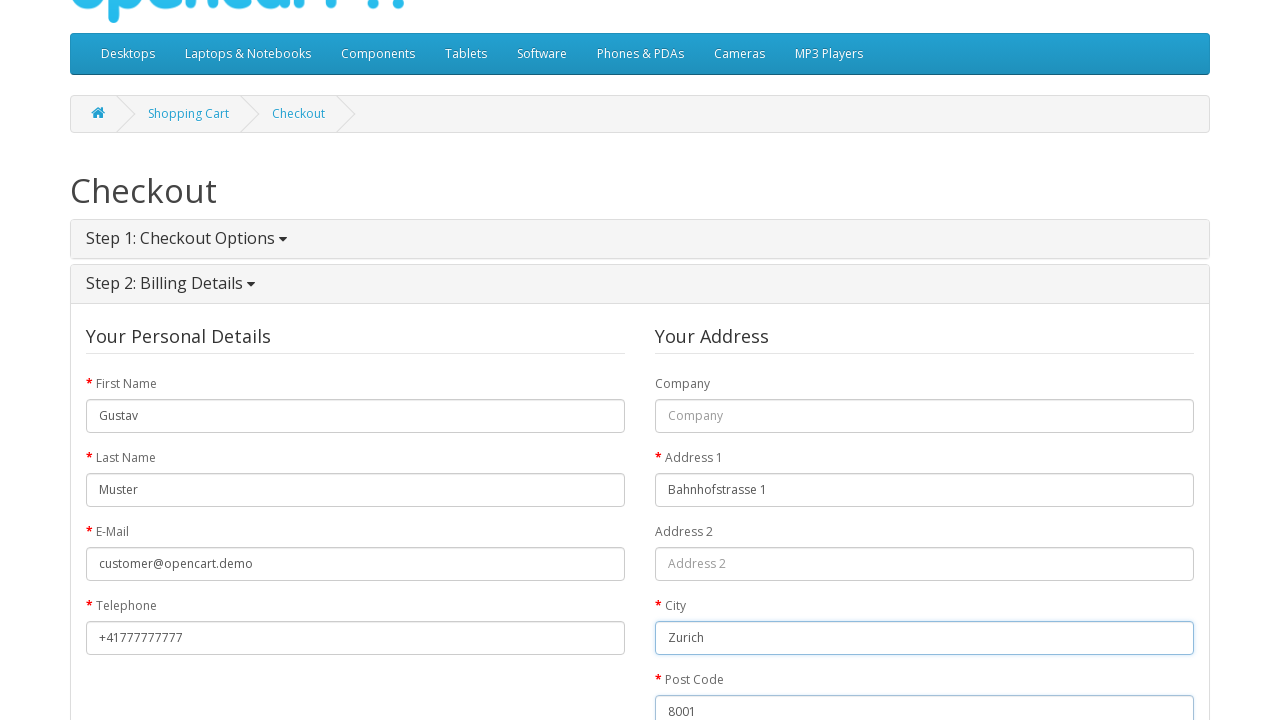

Selected country: Switzerland on #input-payment-country
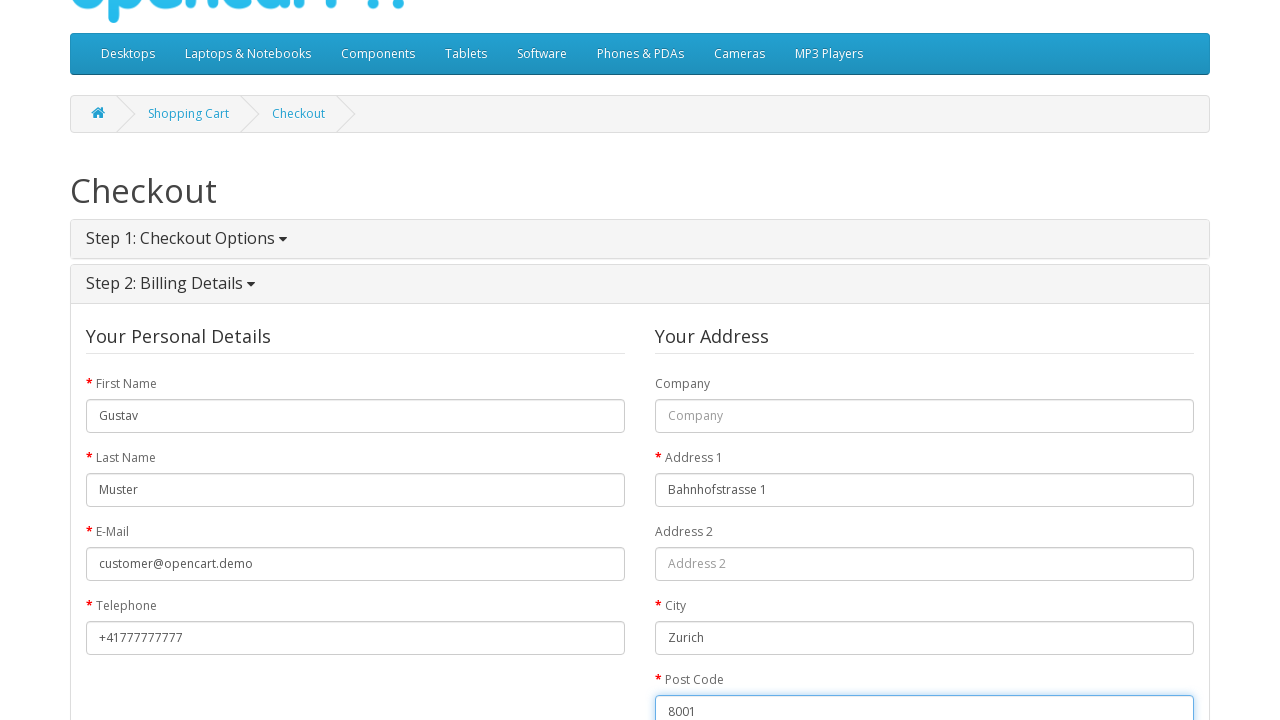

Selected zone: Zürich on #input-payment-zone
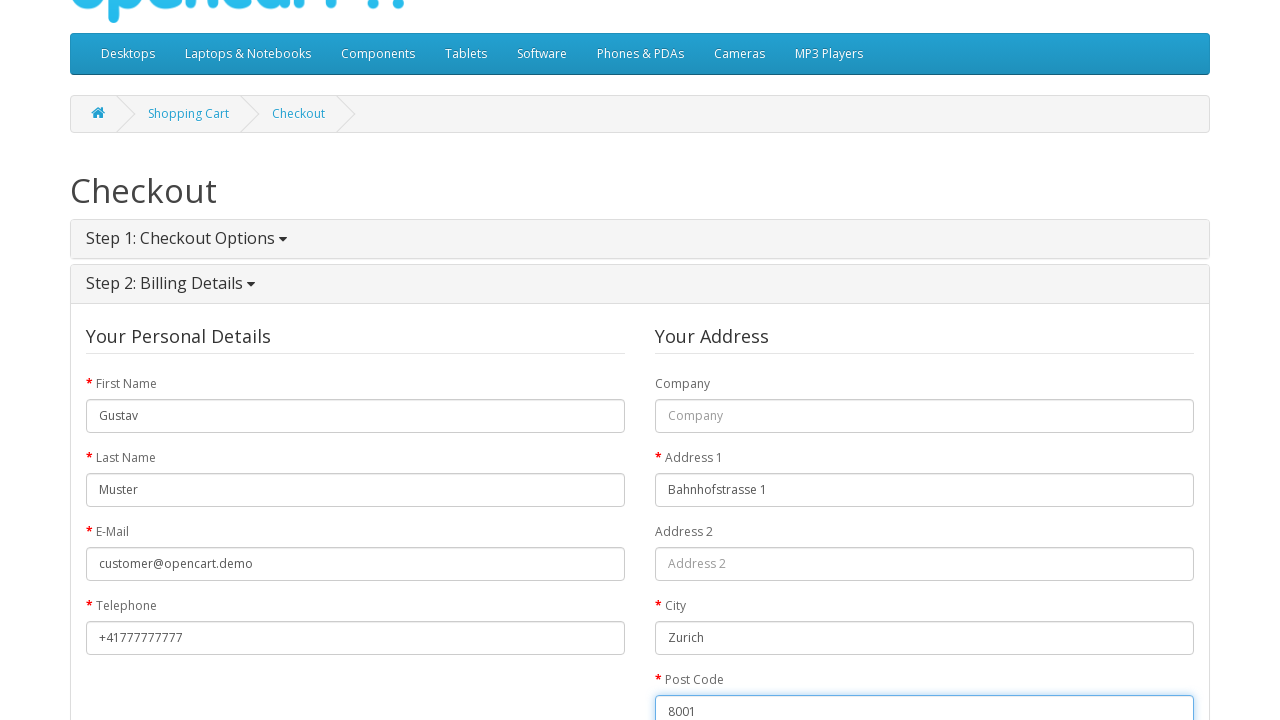

Clicked Submit guest information button at (1156, 361) on #button-guest
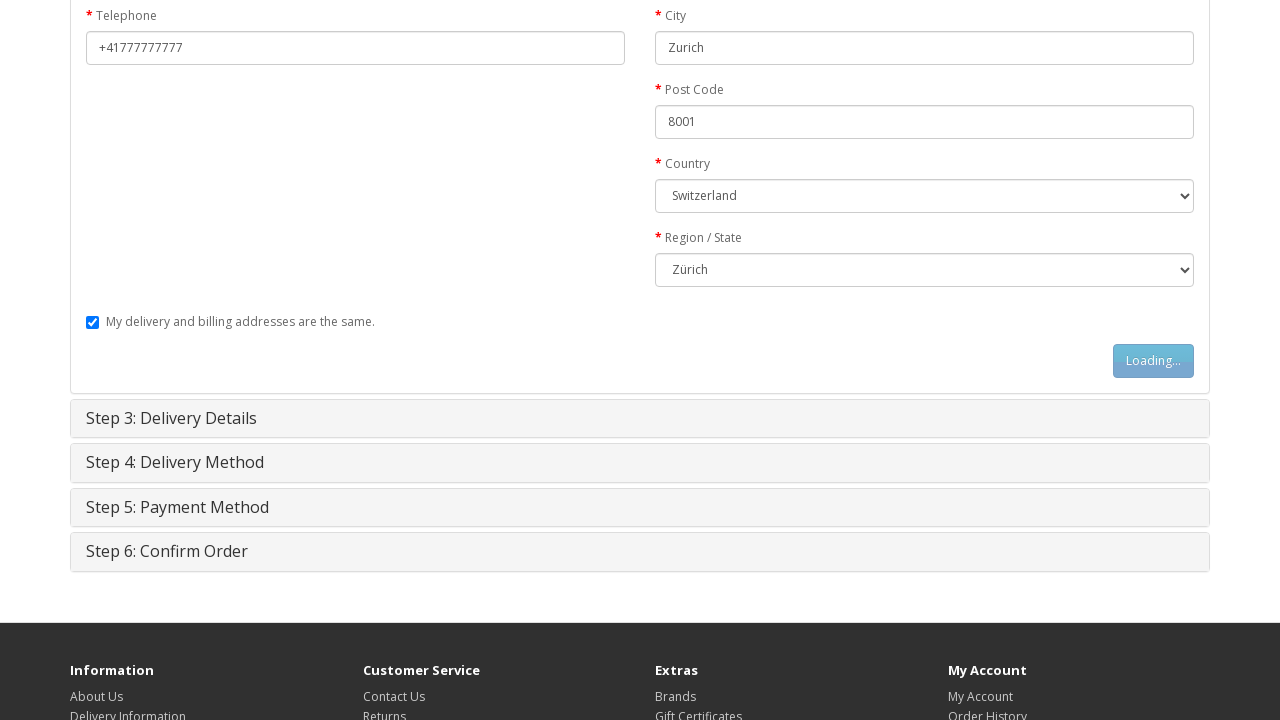

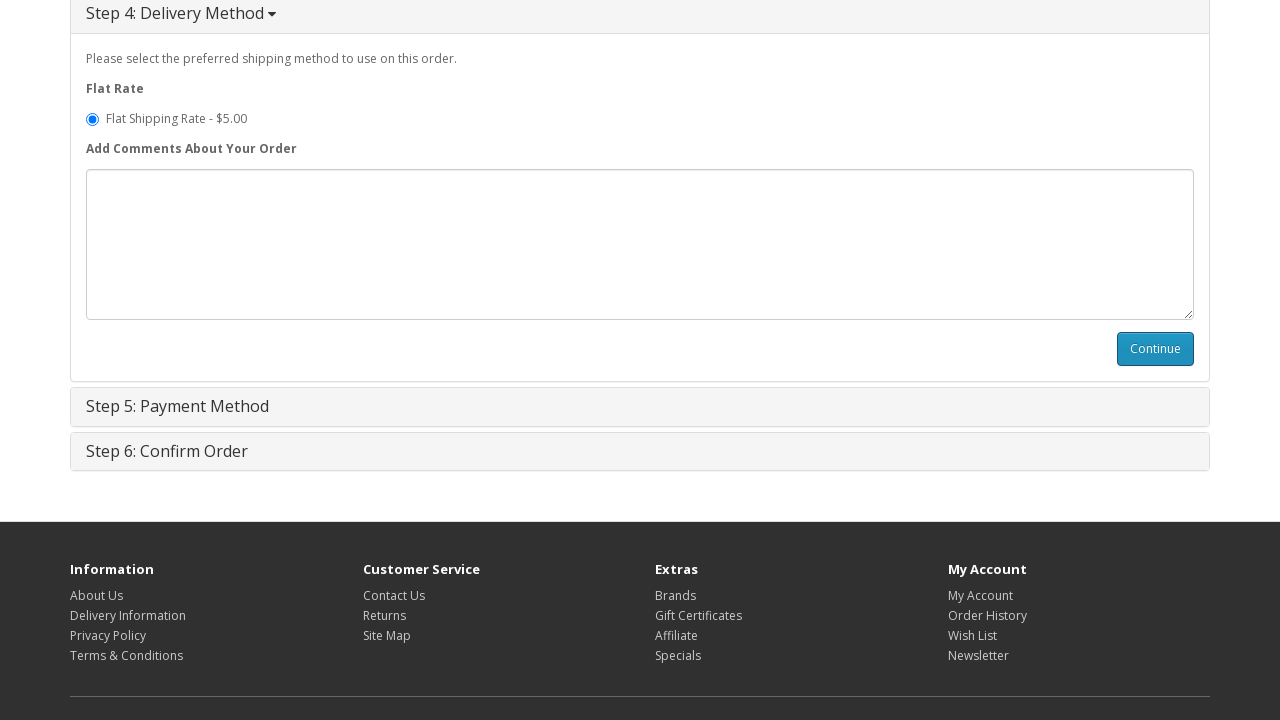